Tests iframe handling by locating a named iframe and clicking on a Courses link within it

Starting URL: https://rahulshettyacademy.com/AutomationPractice/

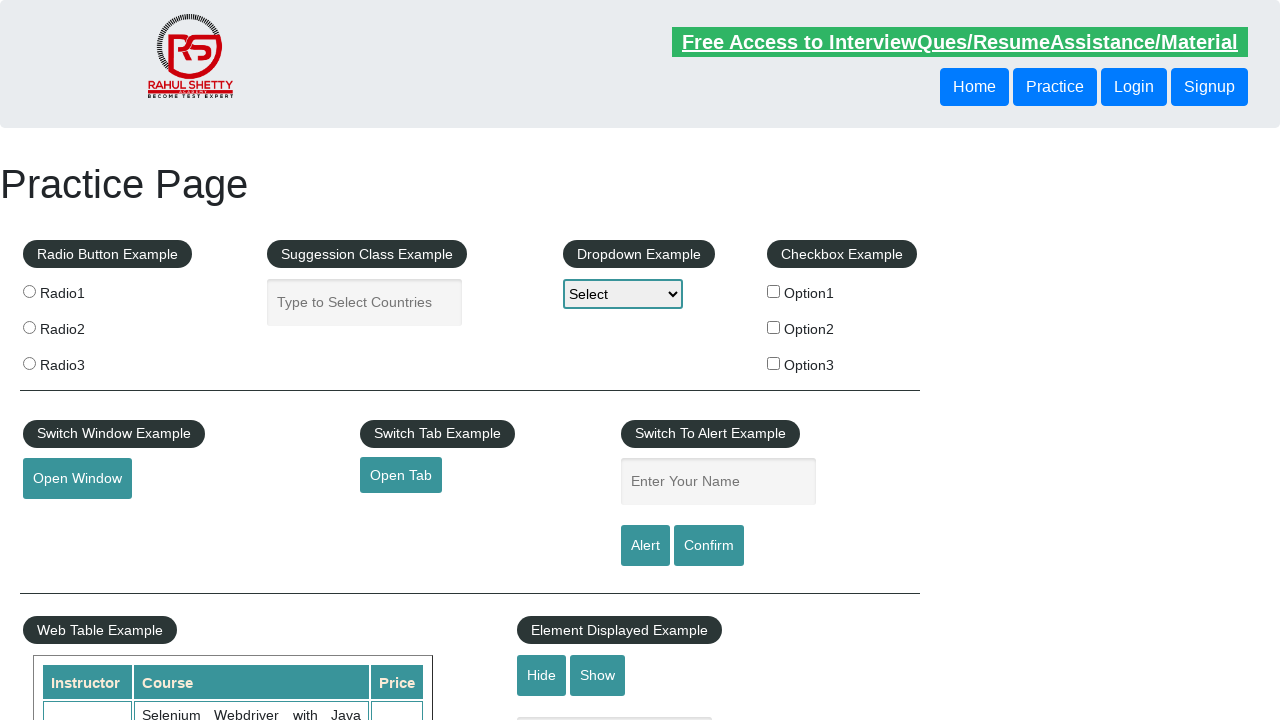

Located iframe by name 'iframe-name'
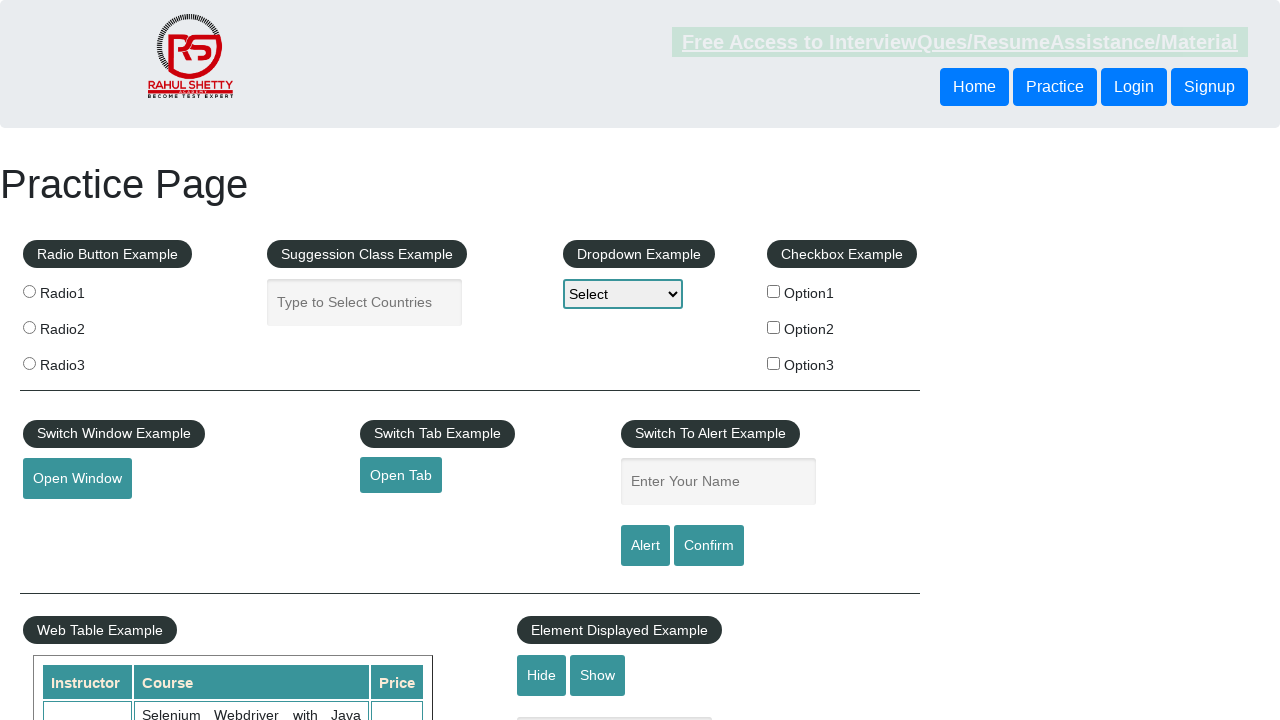

Clicked Courses link within iframe at (172, 360) on (//a[text()="Courses"])[1]
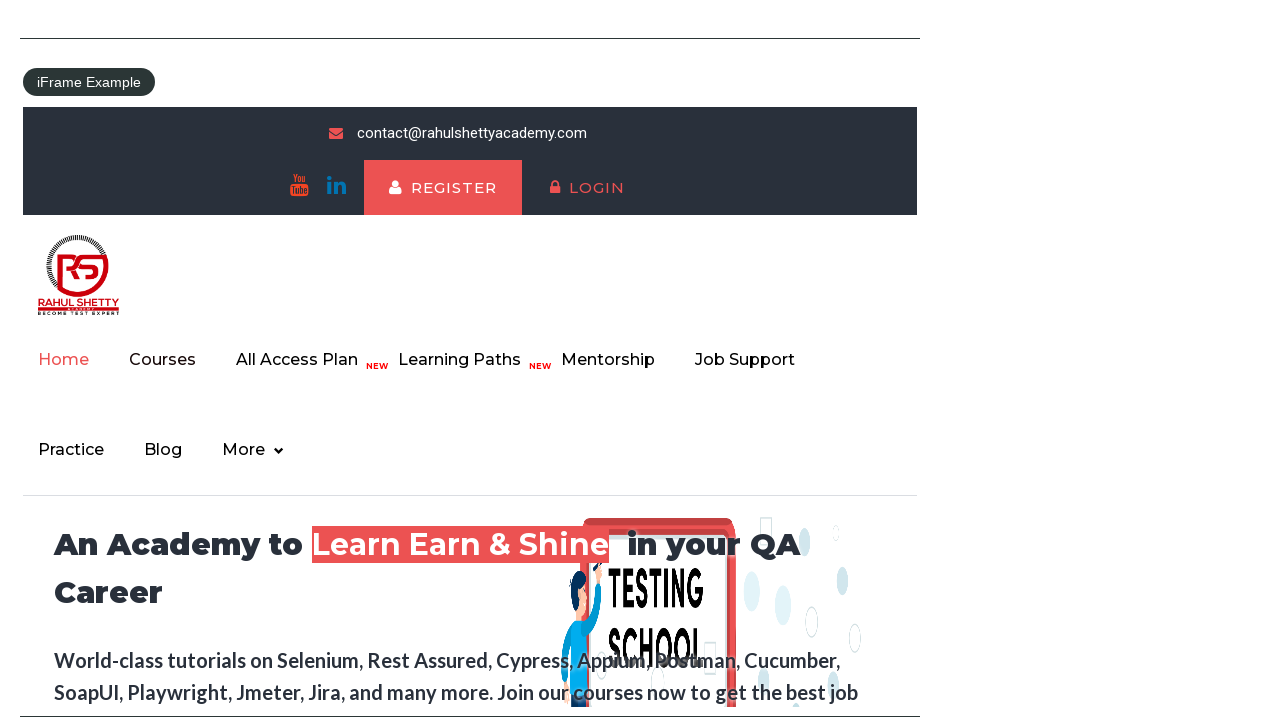

Waited 1000ms for navigation or content to load
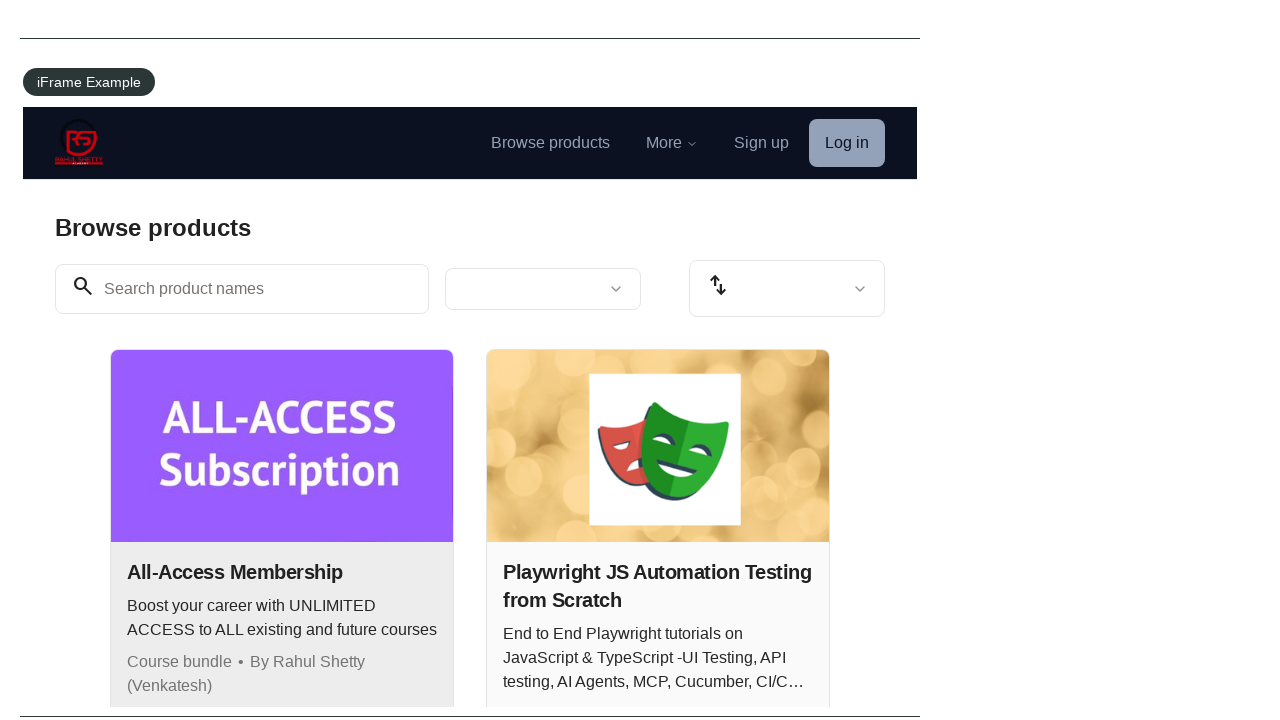

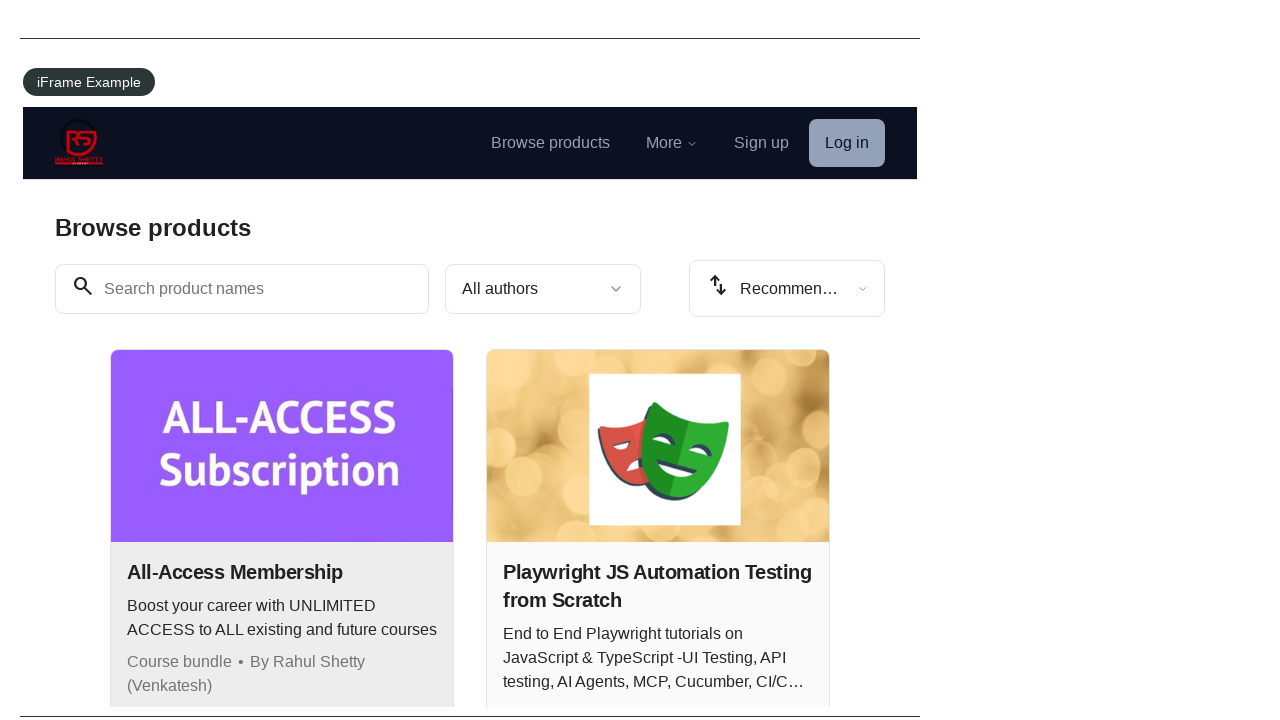